Navigates to Python.org homepage and verifies that the upcoming events widget with event times and names is displayed

Starting URL: https://www.python.org/

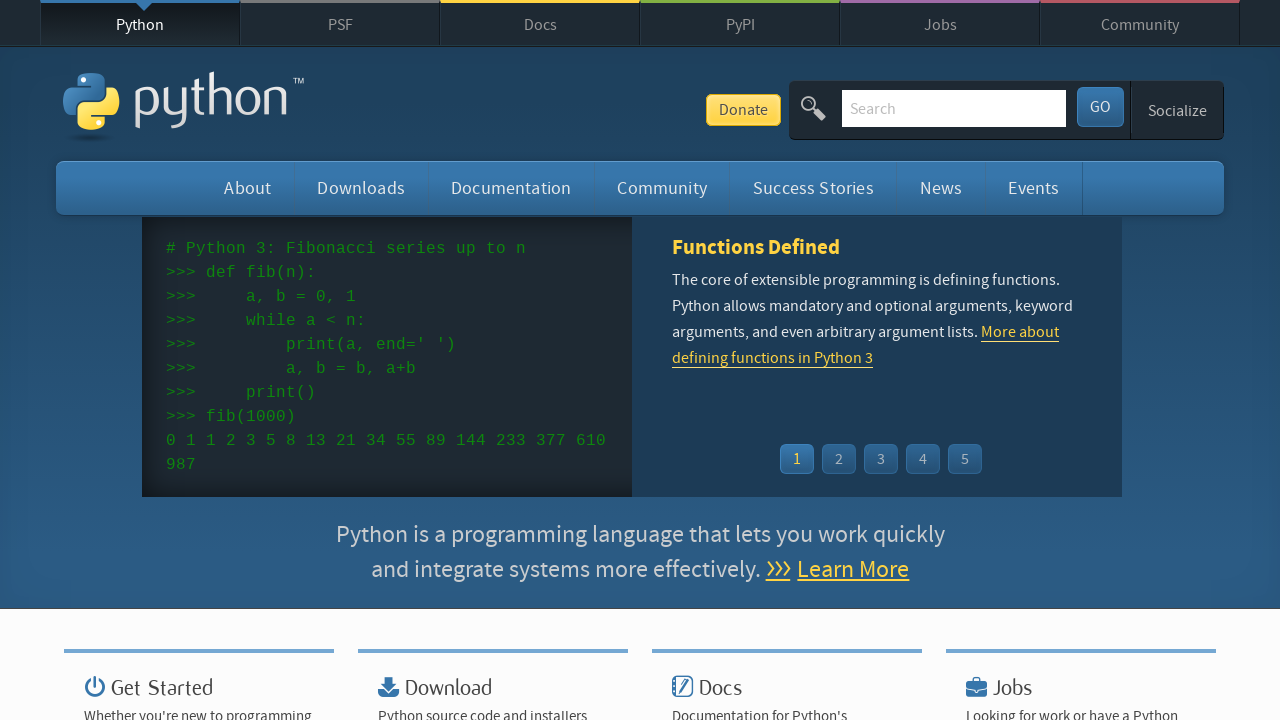

Navigated to Python.org homepage
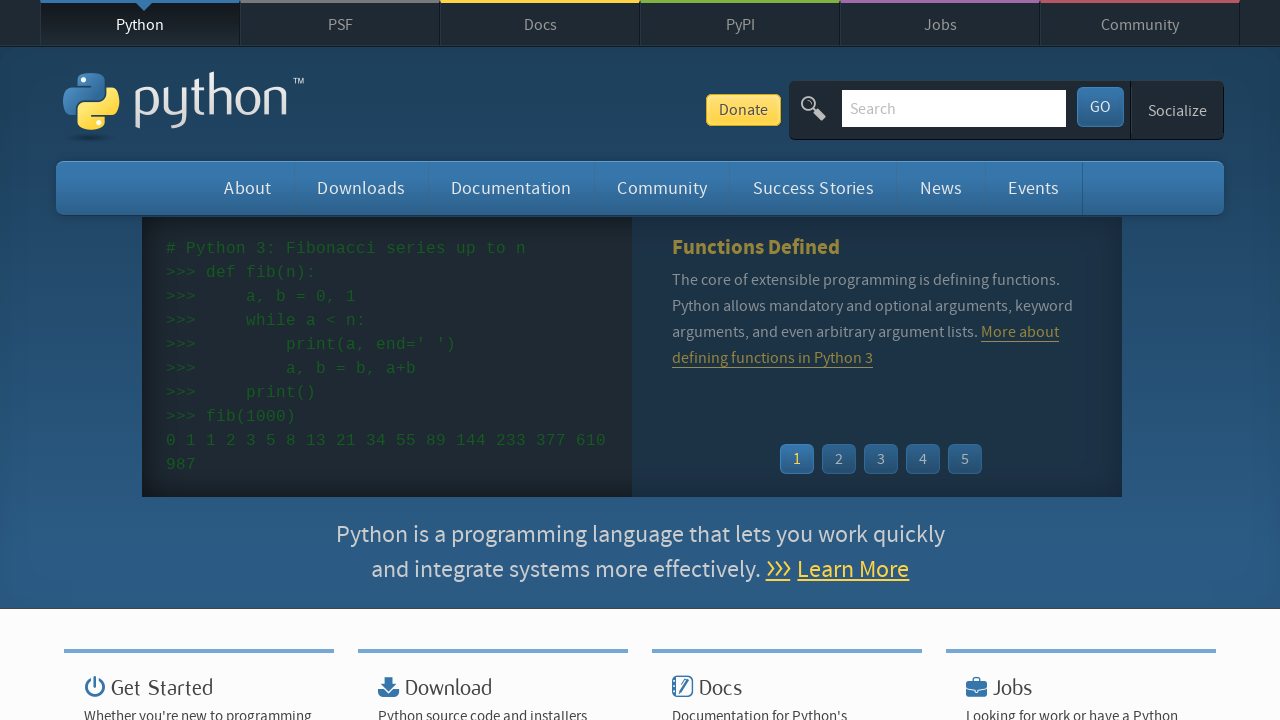

Event time elements loaded in the upcoming events widget
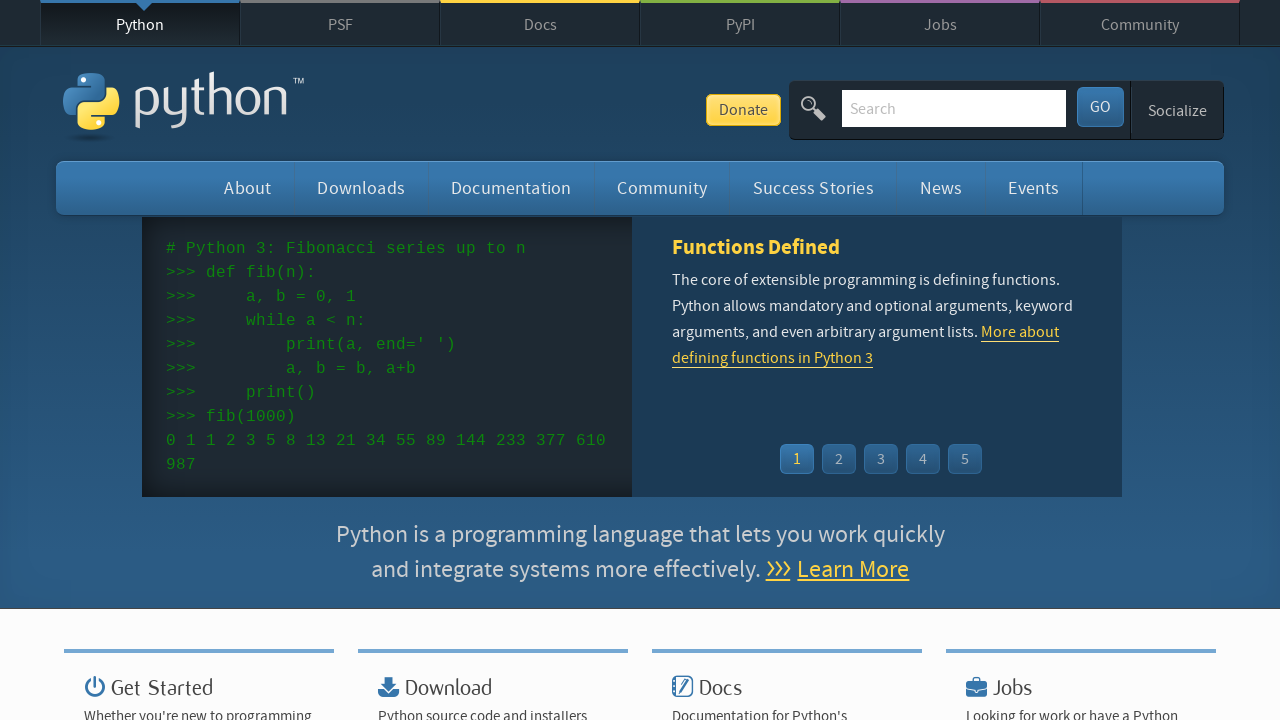

Event name links loaded in the upcoming events widget
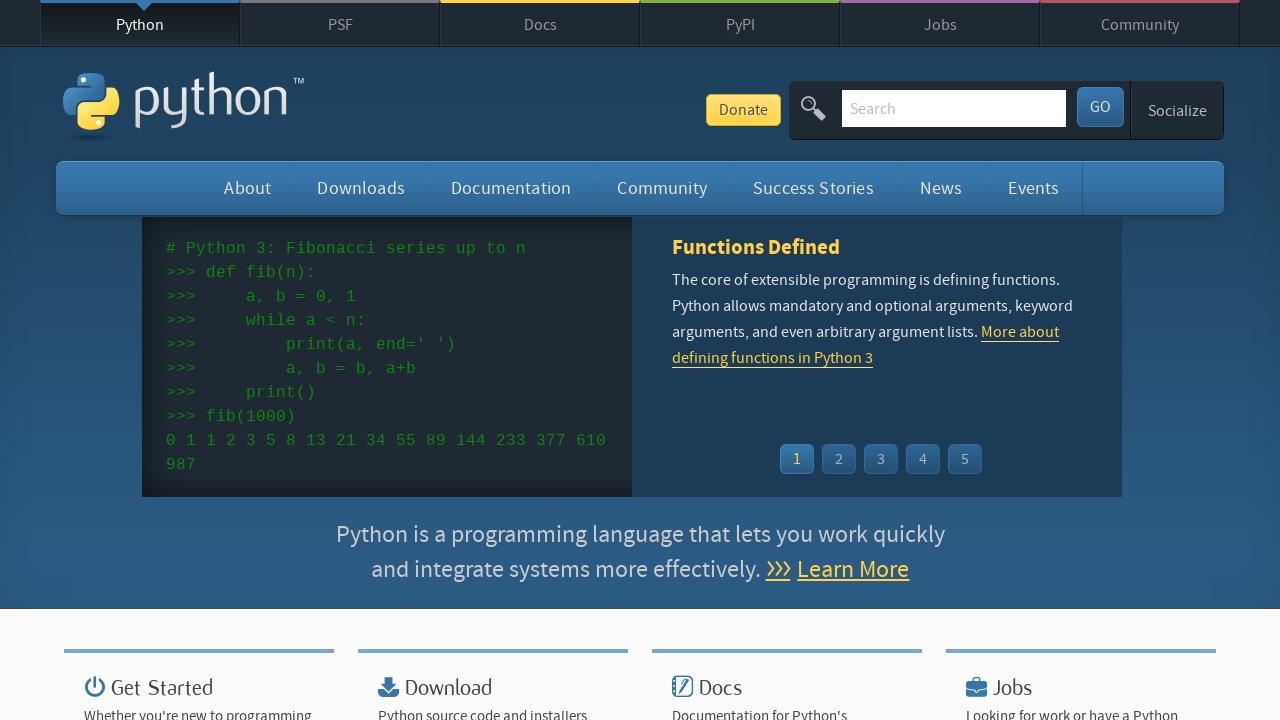

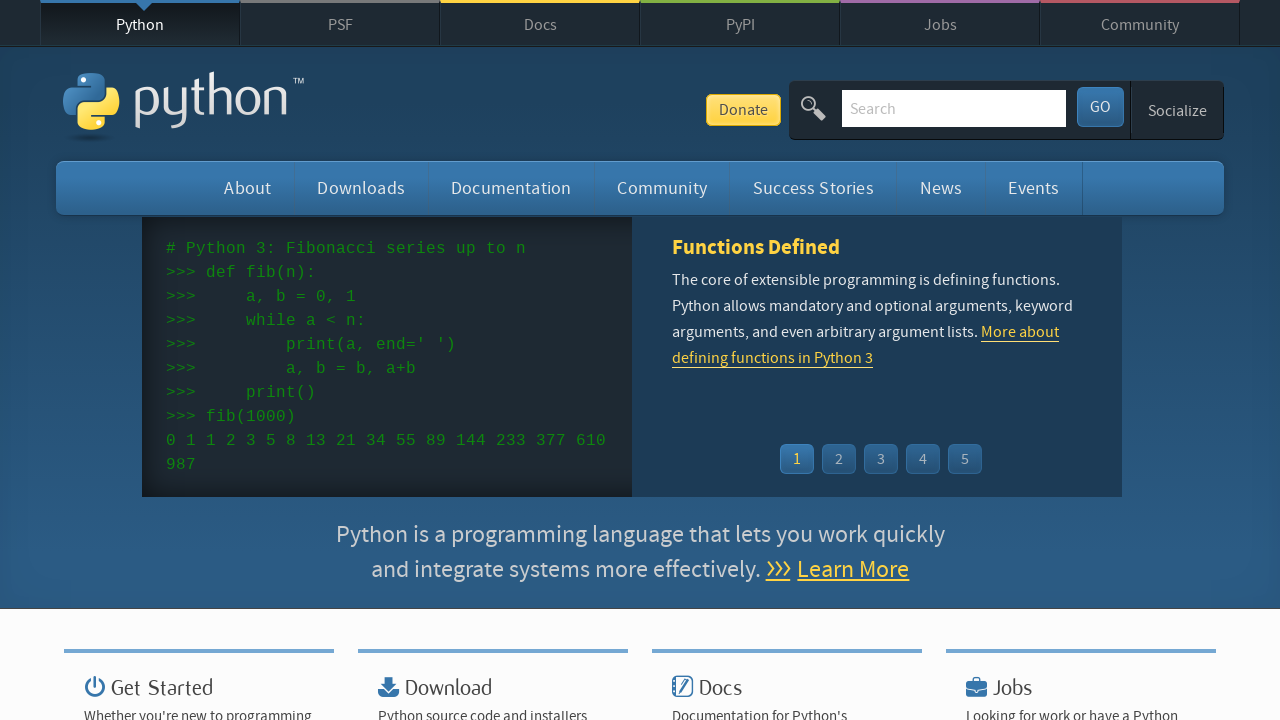